Tests JavaScript confirm alert handling by clicking a button that triggers a confirm dialog and then dismissing the alert popup

Starting URL: https://demoqa.com/alerts

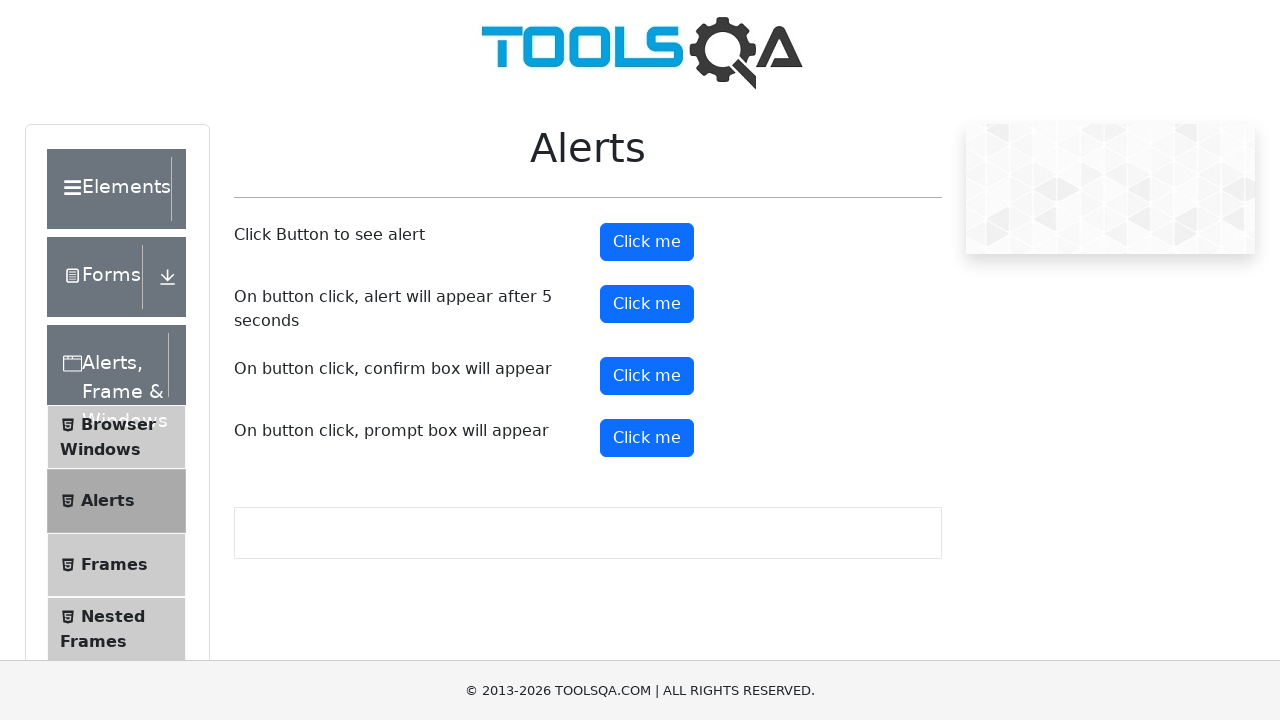

Set up dialog handler to dismiss confirm alerts
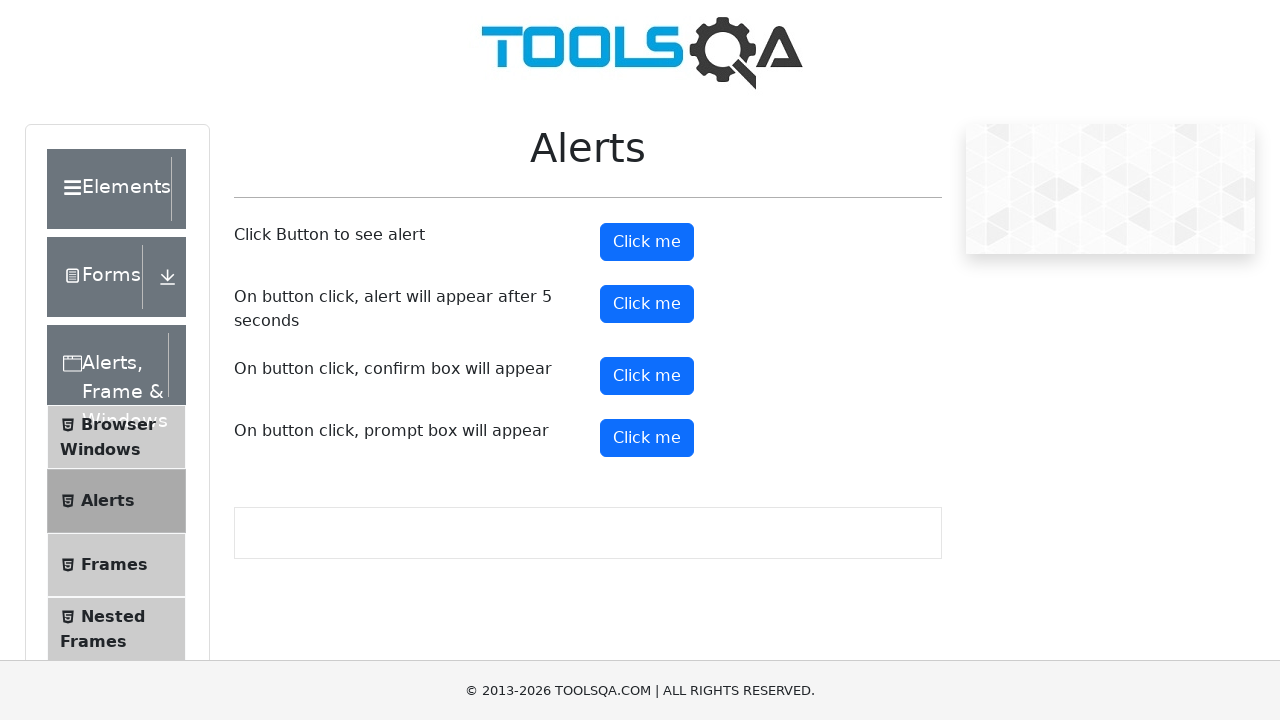

Clicked confirm button to trigger confirm dialog at (647, 376) on #confirmButton
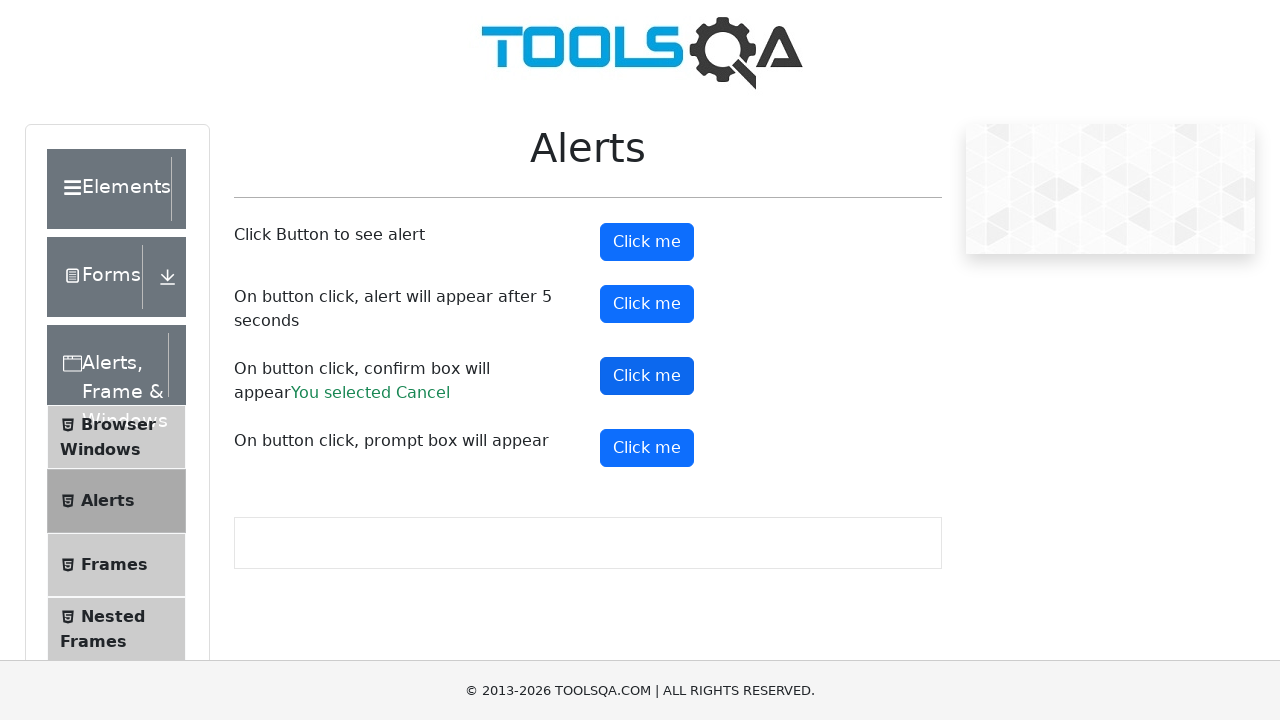

Waited for dialog to be processed and dismissed
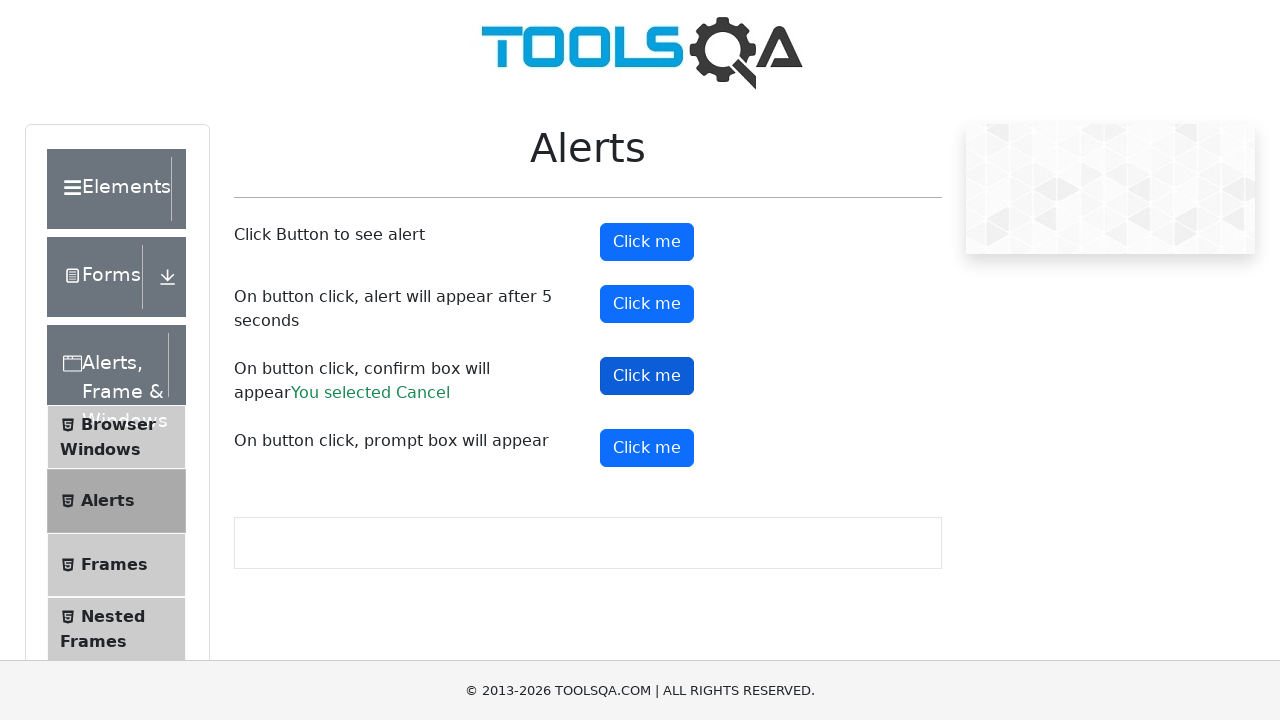

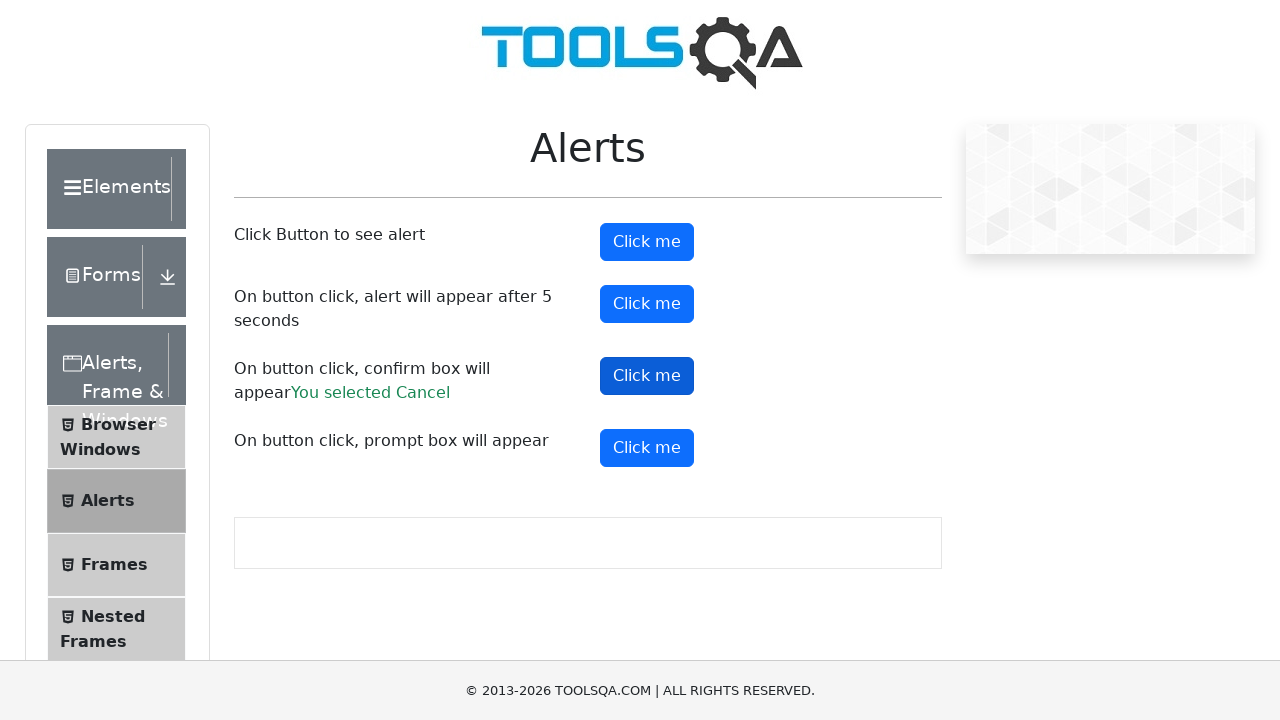